Tests a delayed alert that appears after 5 seconds by clicking a button and waiting for the dialog

Starting URL: https://demoqa.com/alerts

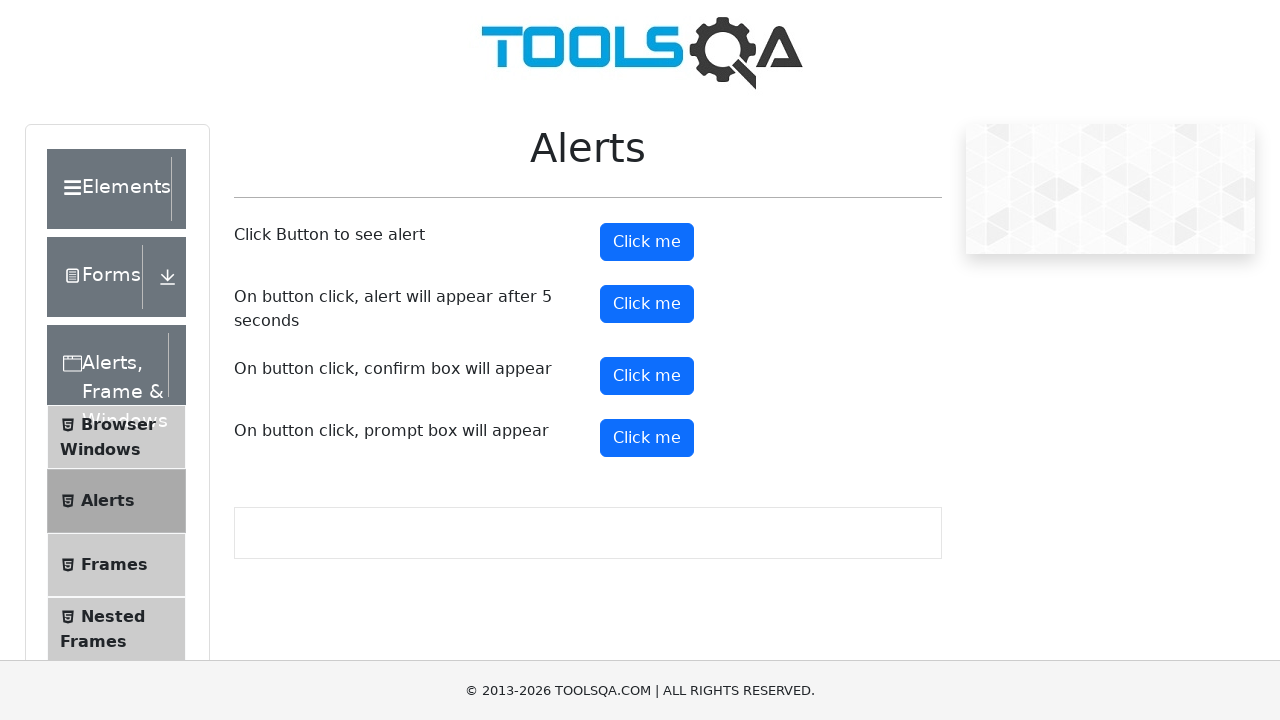

Set up dialog handler to automatically accept alerts
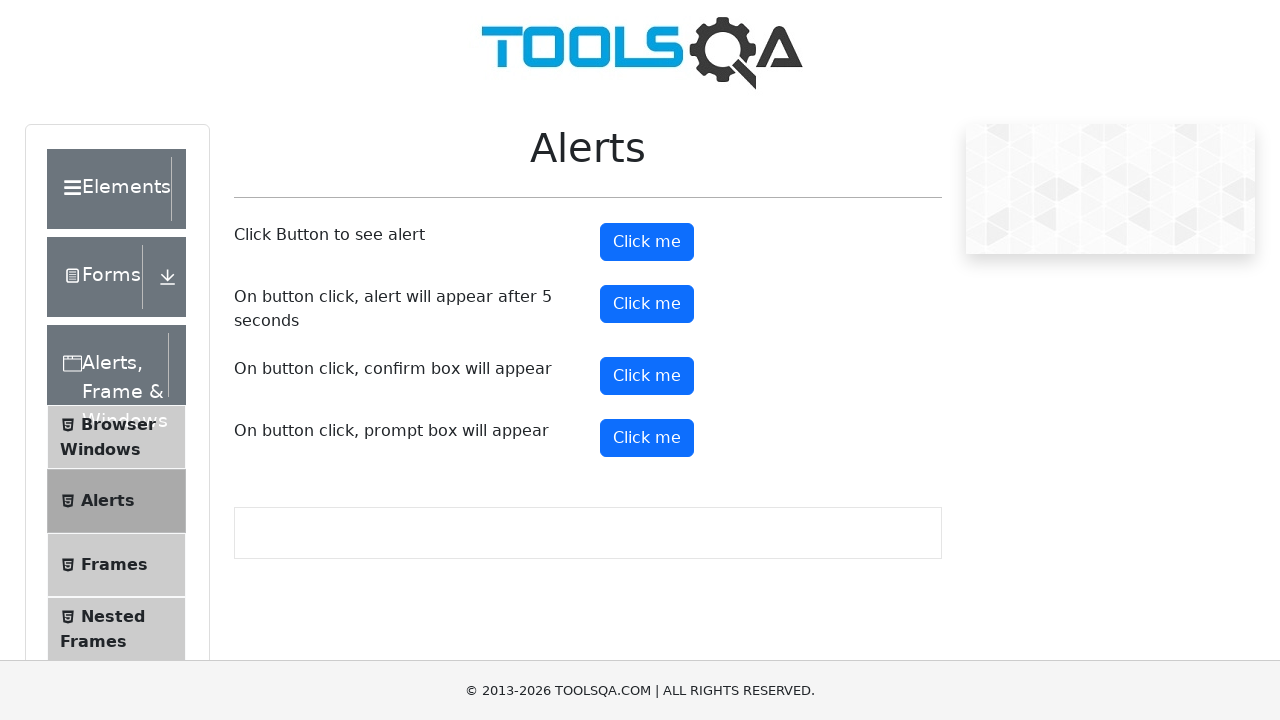

Clicked the timer alert button to trigger the delayed alert at (647, 304) on #timerAlertButton
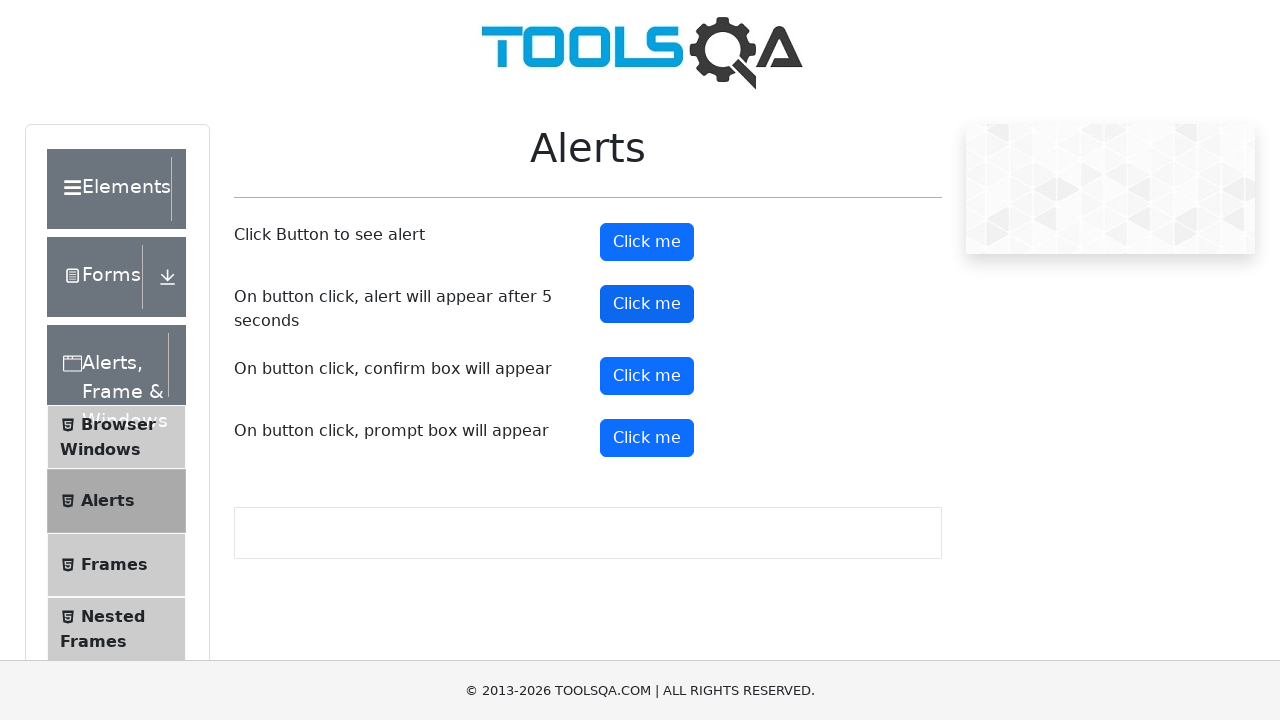

Waited 6 seconds for the delayed alert to appear and be handled
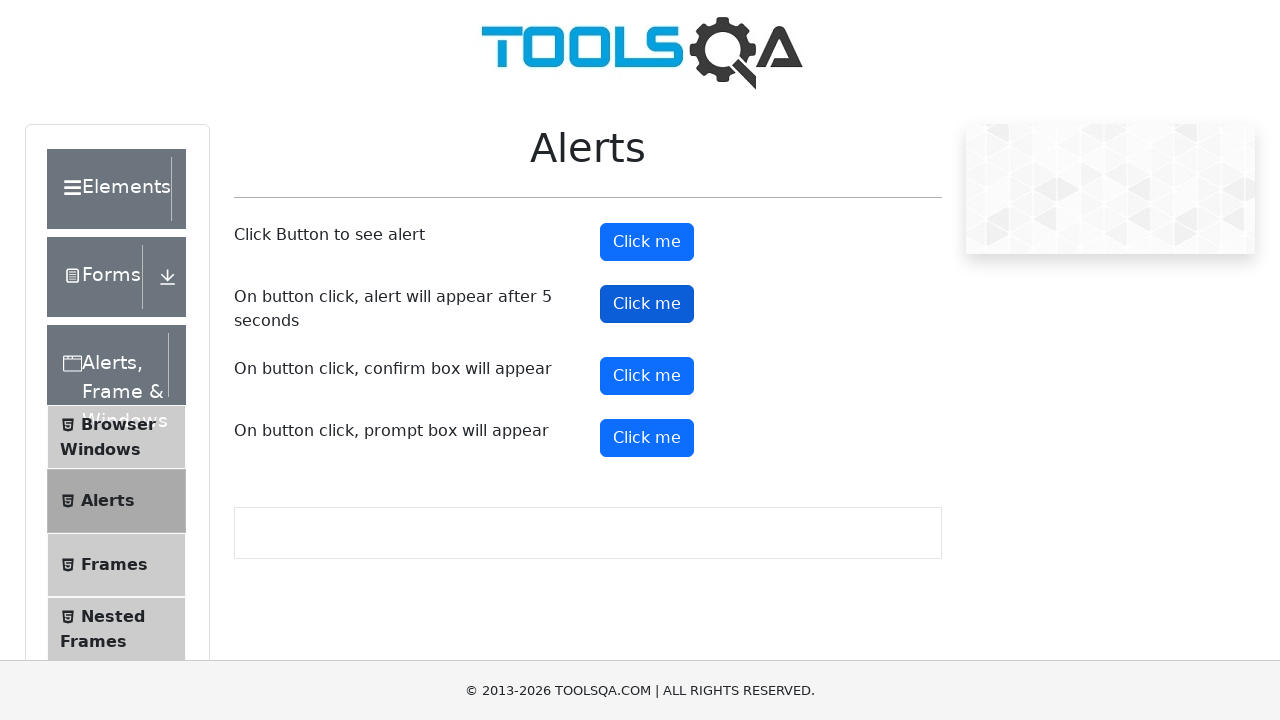

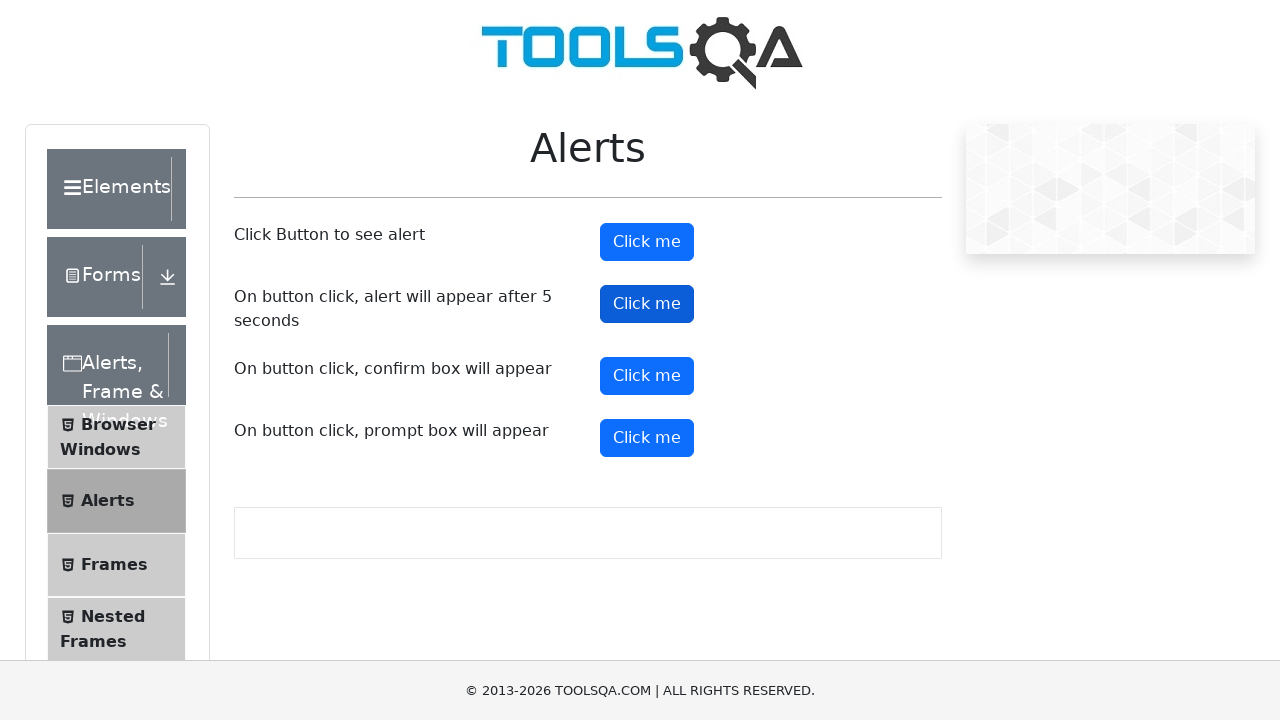